Navigates to the University of Aveiro website and verifies the page loads by checking the title

Starting URL: https://www.ua.pt

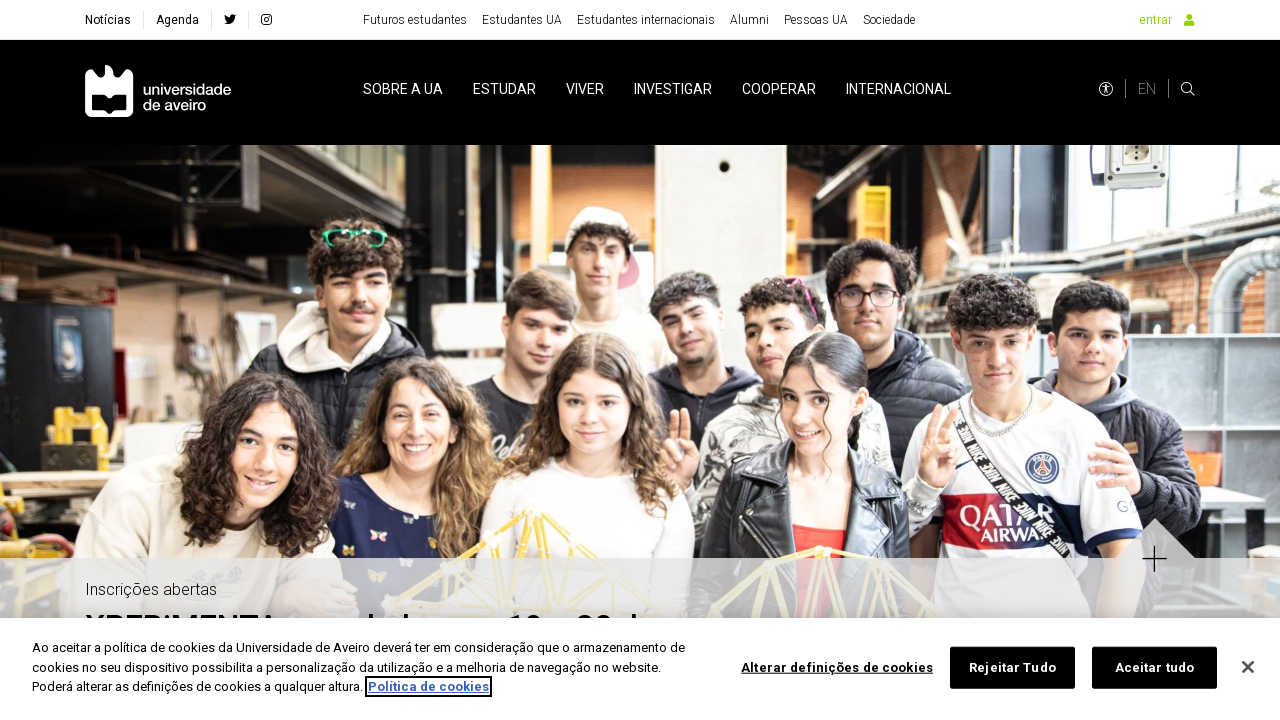

Navigated to University of Aveiro website (https://www.ua.pt)
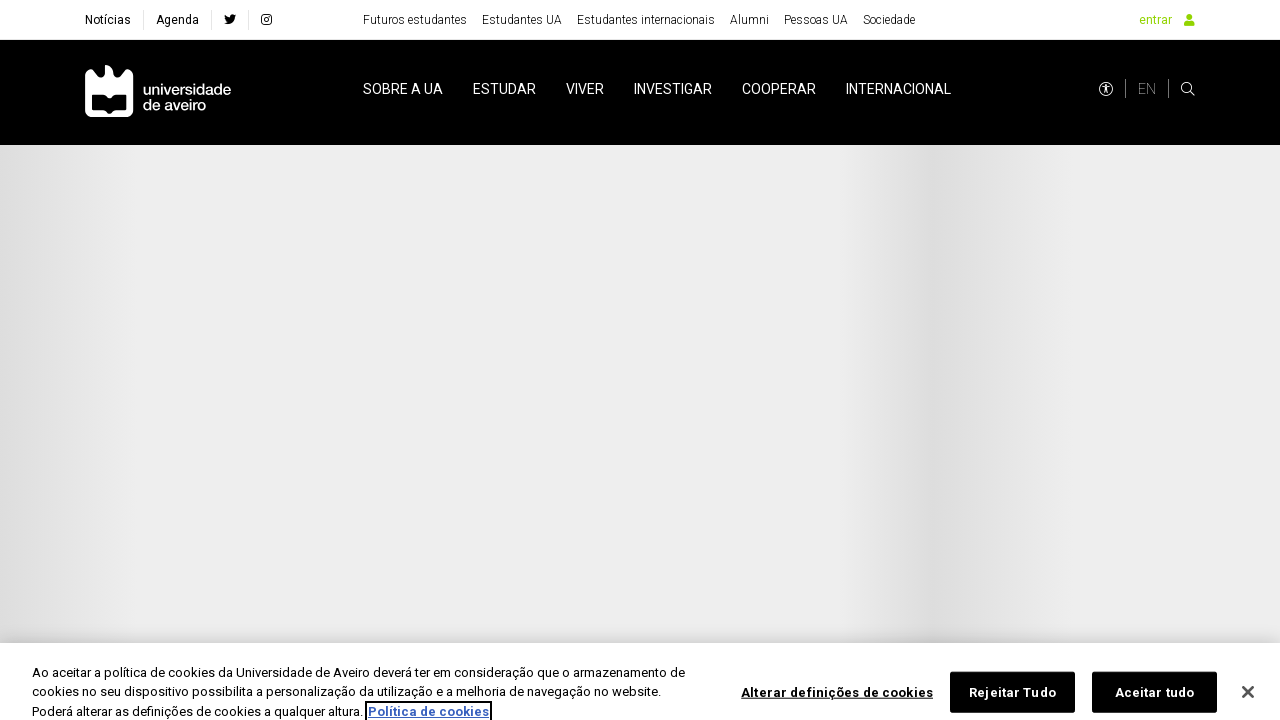

Page DOM content loaded
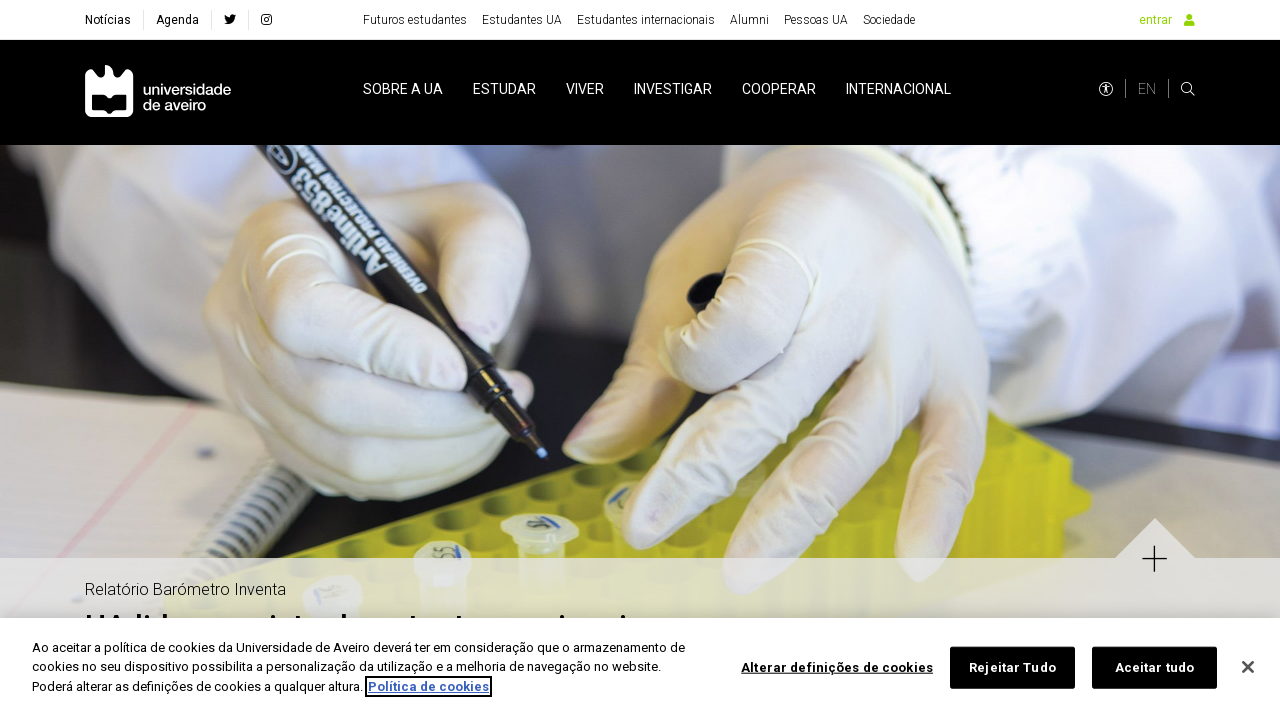

Retrieved page title: 'Página Inicial - Universidade de Aveiro'
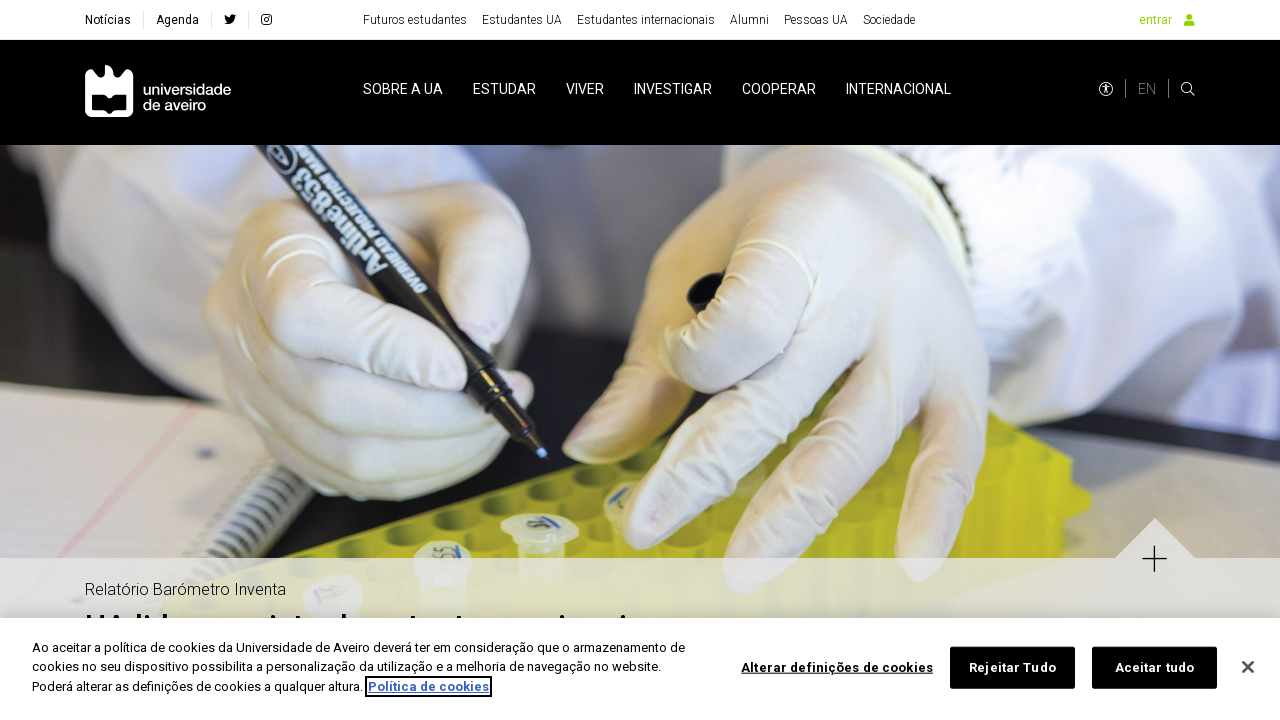

Verified page title is not empty
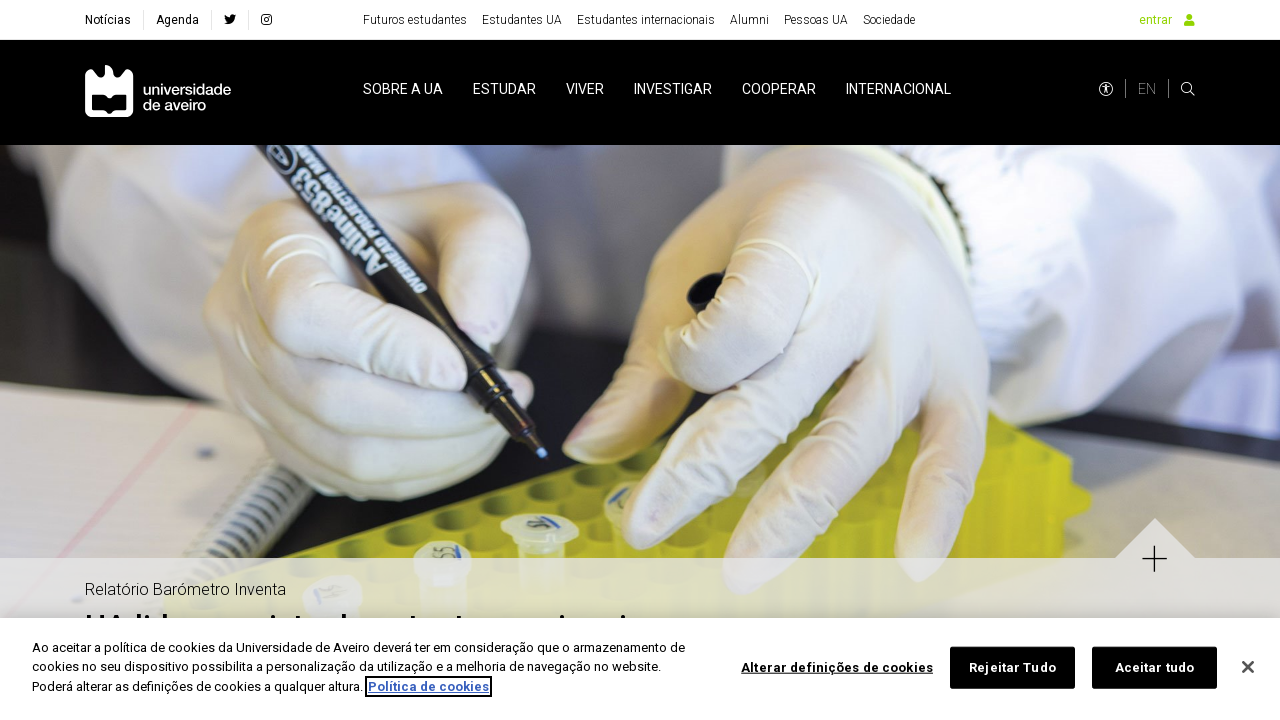

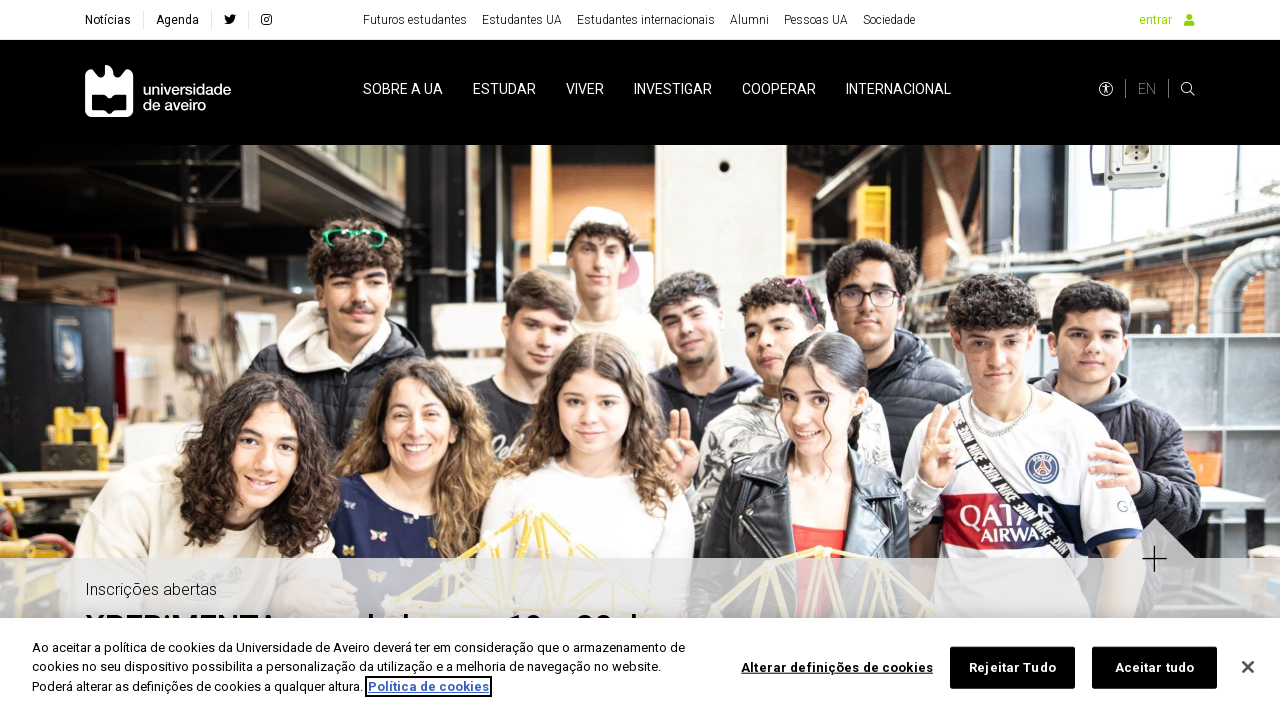